Tests clicking specific checkboxes using XPath position selectors

Starting URL: https://selectorshub.com/xpath-practice-page/

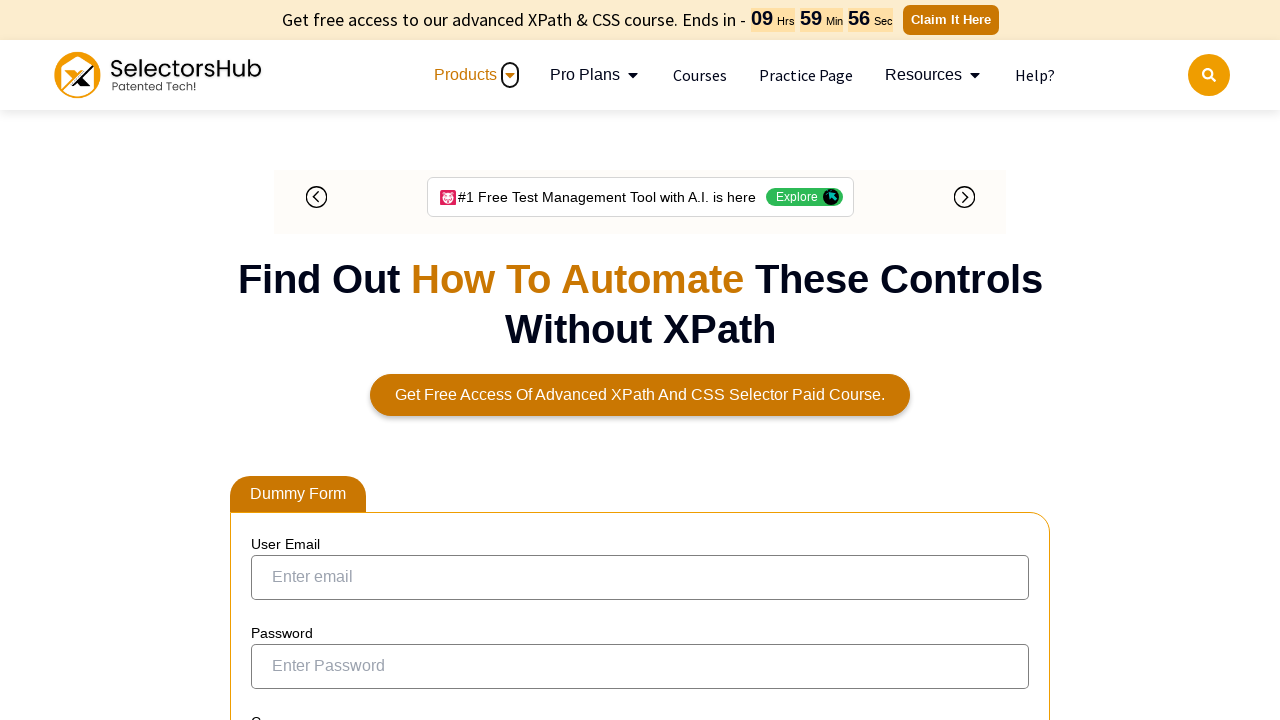

Clicked 4th checkbox using XPath position selector at (274, 360) on (//table[@id='resultTable']//input)[4]
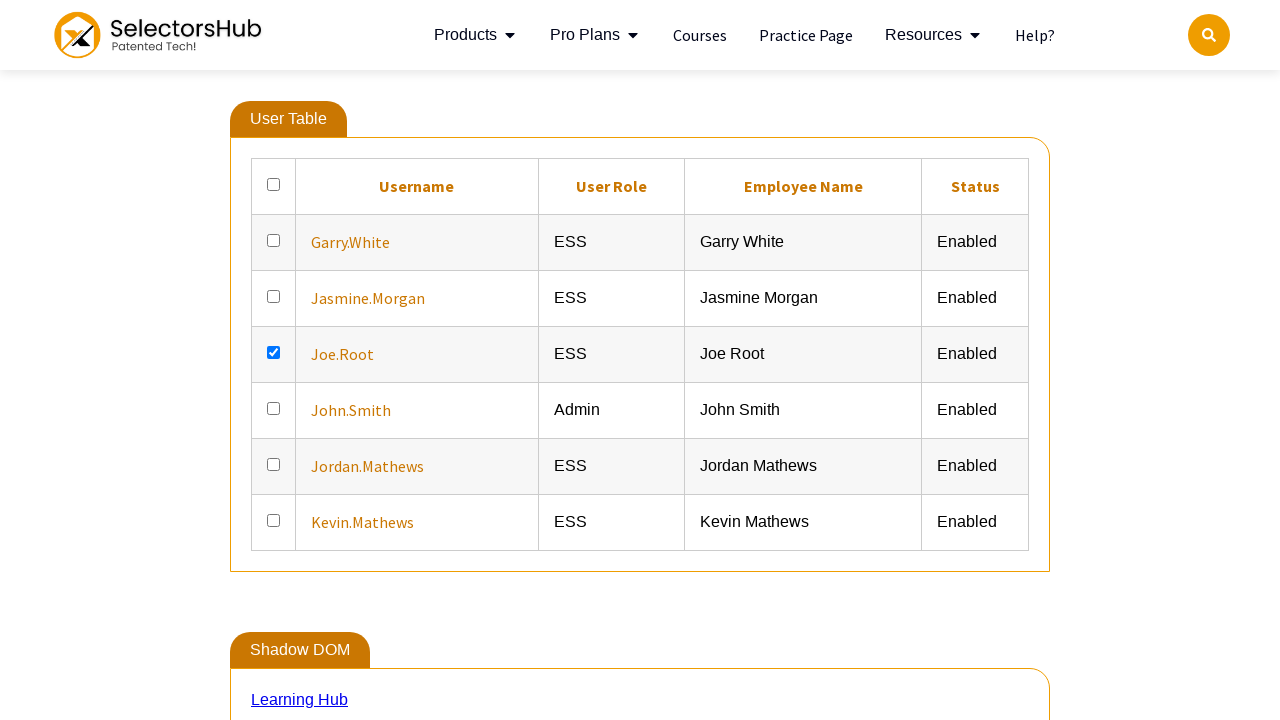

Clicked 1st checkbox using XPath position selector at (274, 184) on (//table[@id='resultTable']//input)[1]
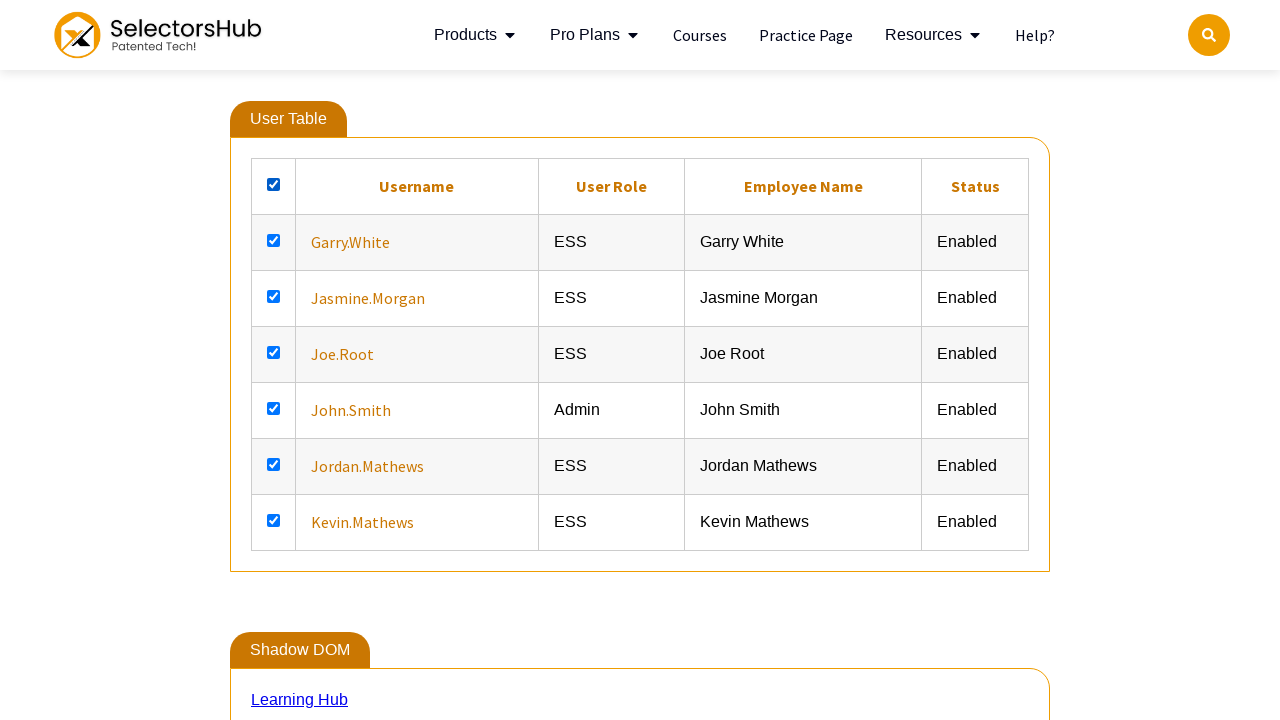

Clicked last checkbox using XPath position selector at (274, 520) on (//table[@id='resultTable']//input)[last()]
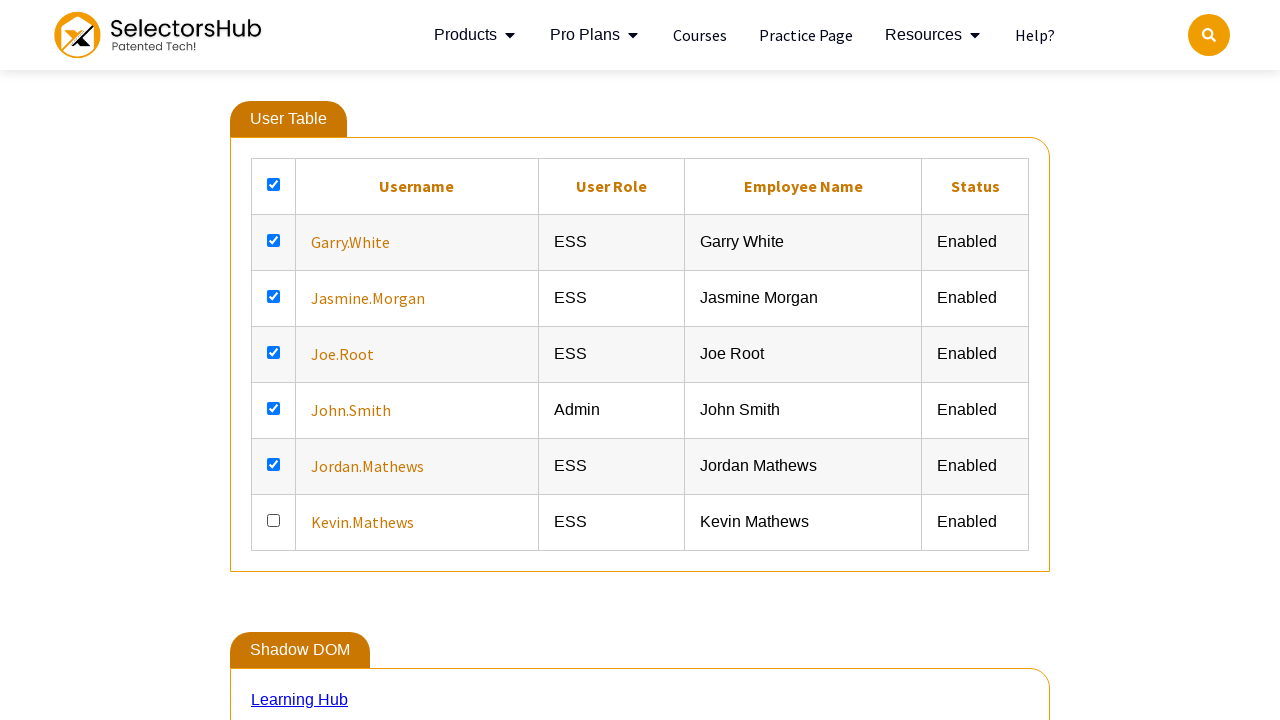

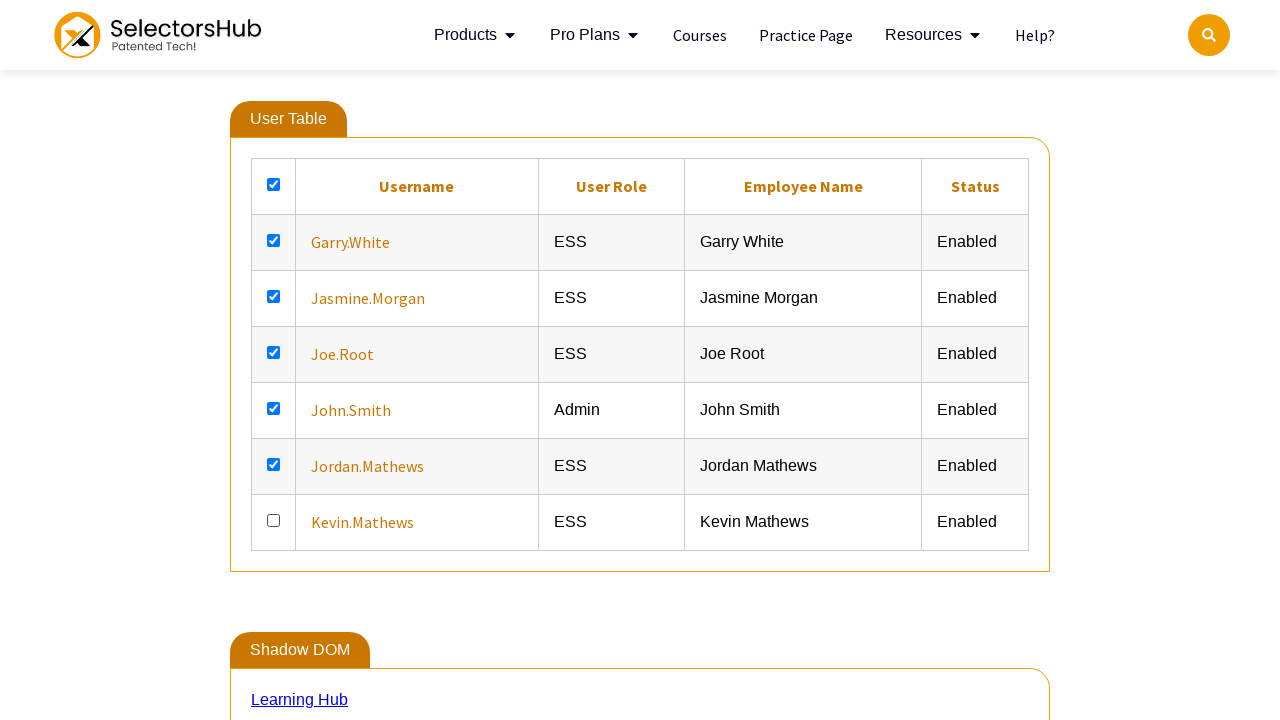